Tests that the OrangeHRM login page has the correct page title

Starting URL: https://opensource-demo.orangehrmlive.com/web/index.php/auth/login

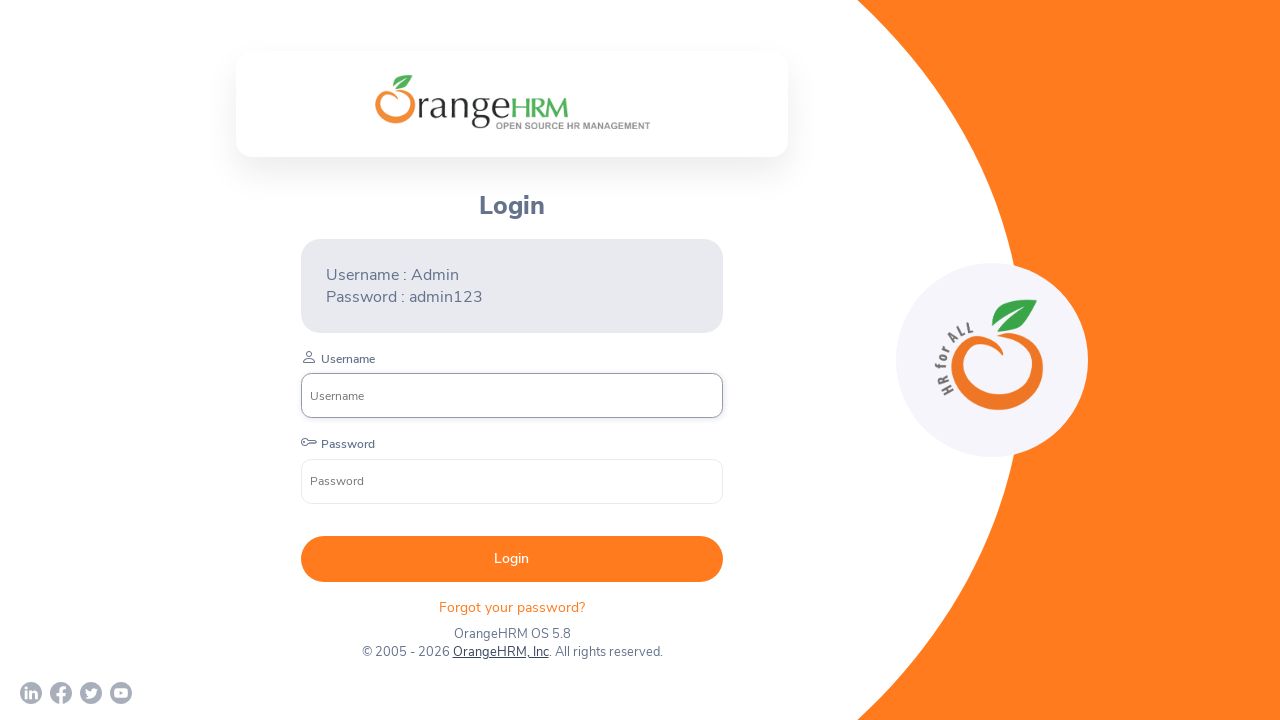

Waited for page to fully load (networkidle)
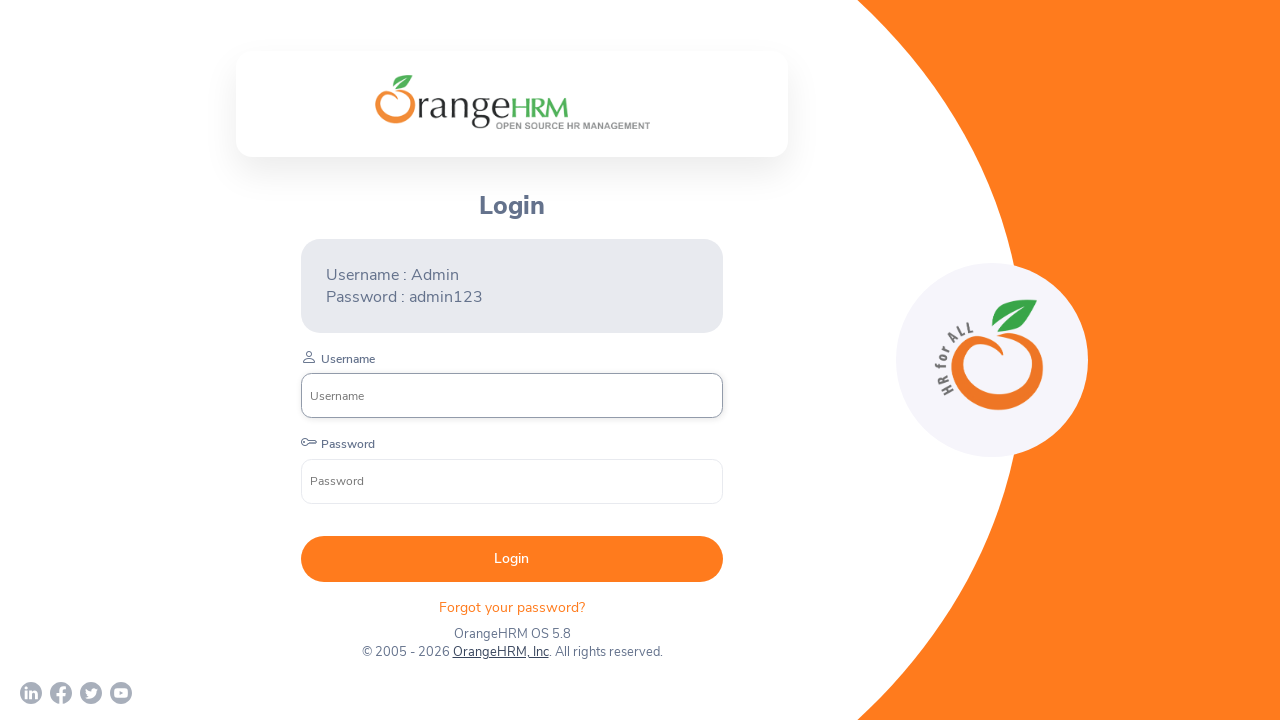

Verified page title is 'OrangeHRM'
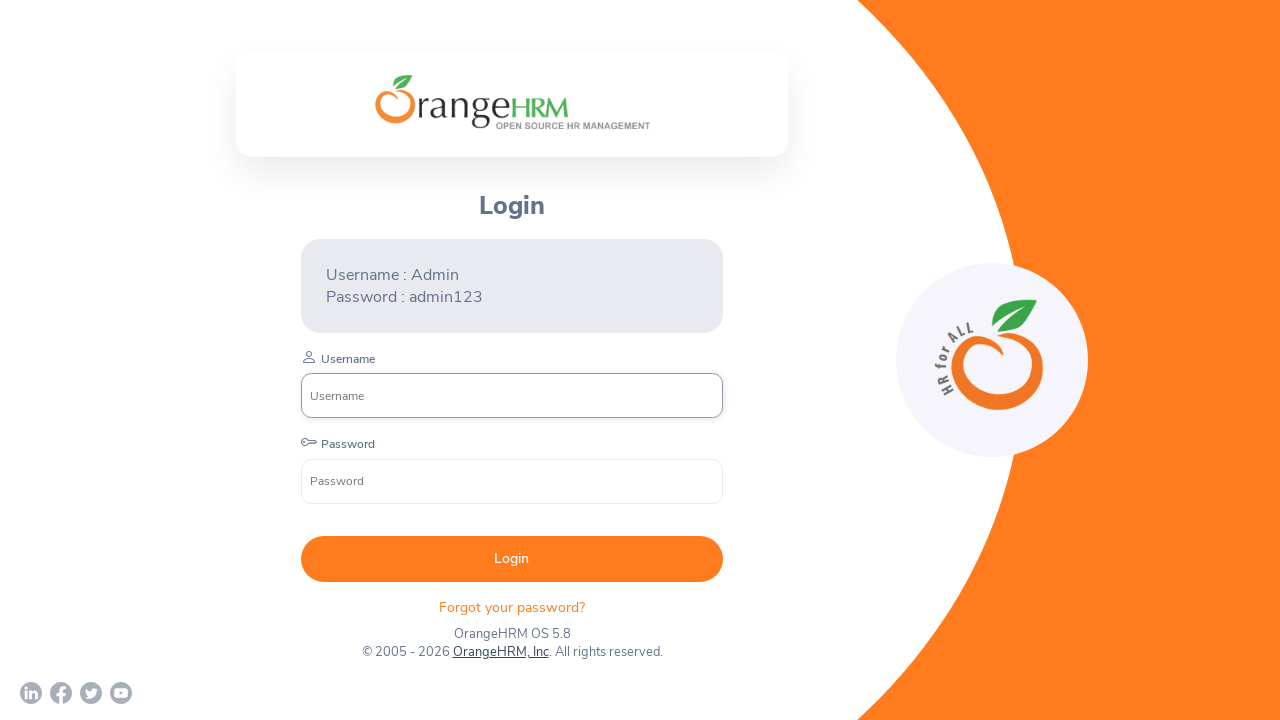

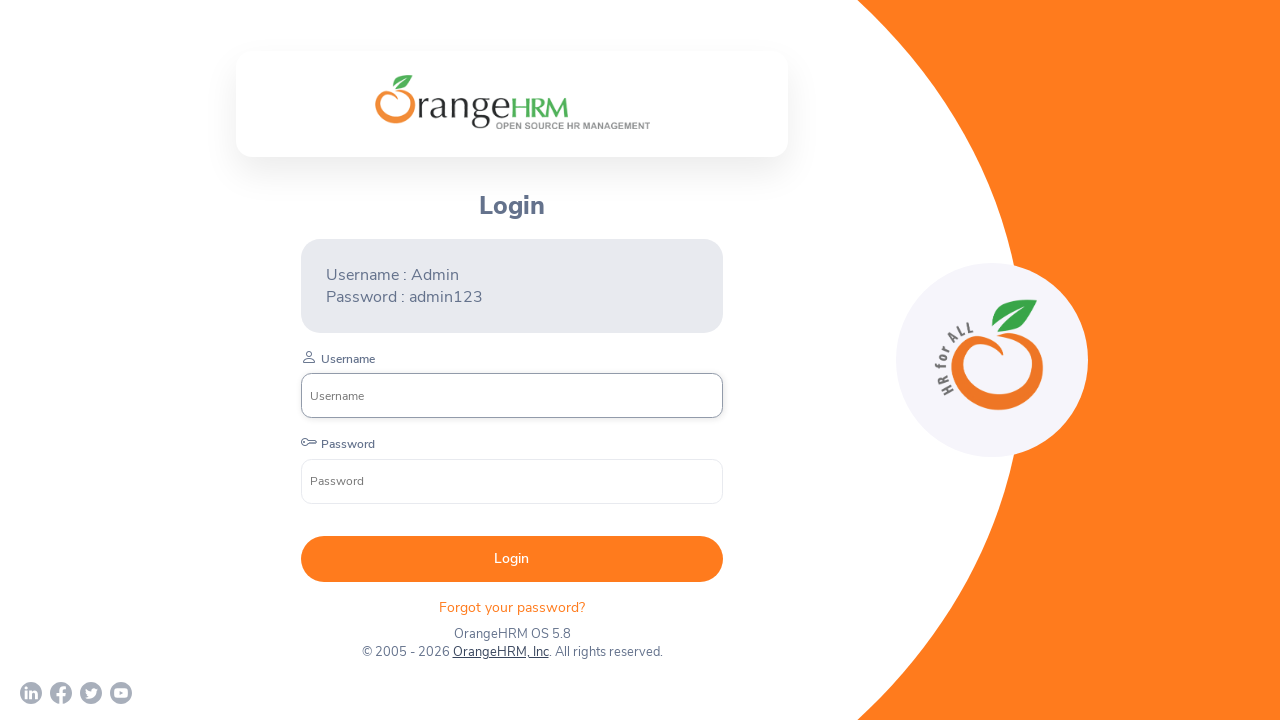